Tests input field functionality by filling an email input, verifying the value, then clearing it

Starting URL: https://www.techglobal-training.com/

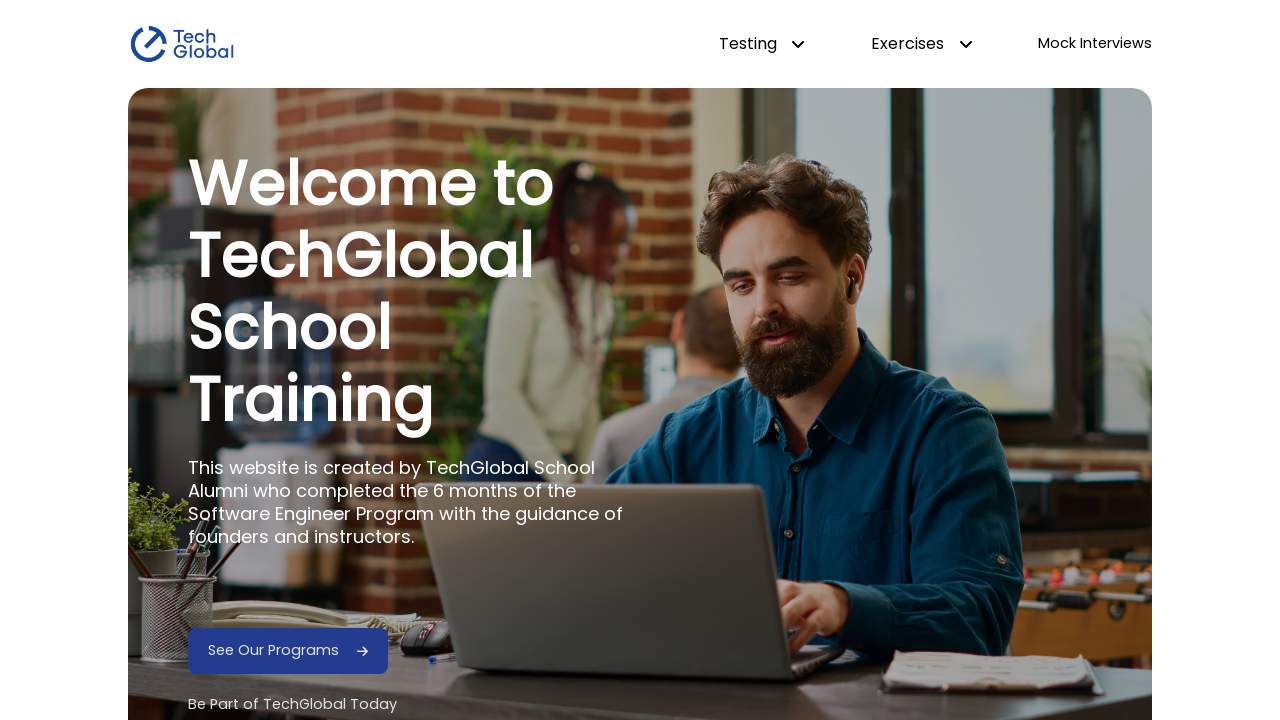

Hovered over dropdown testing menu at (762, 44) on #dropdown-testing
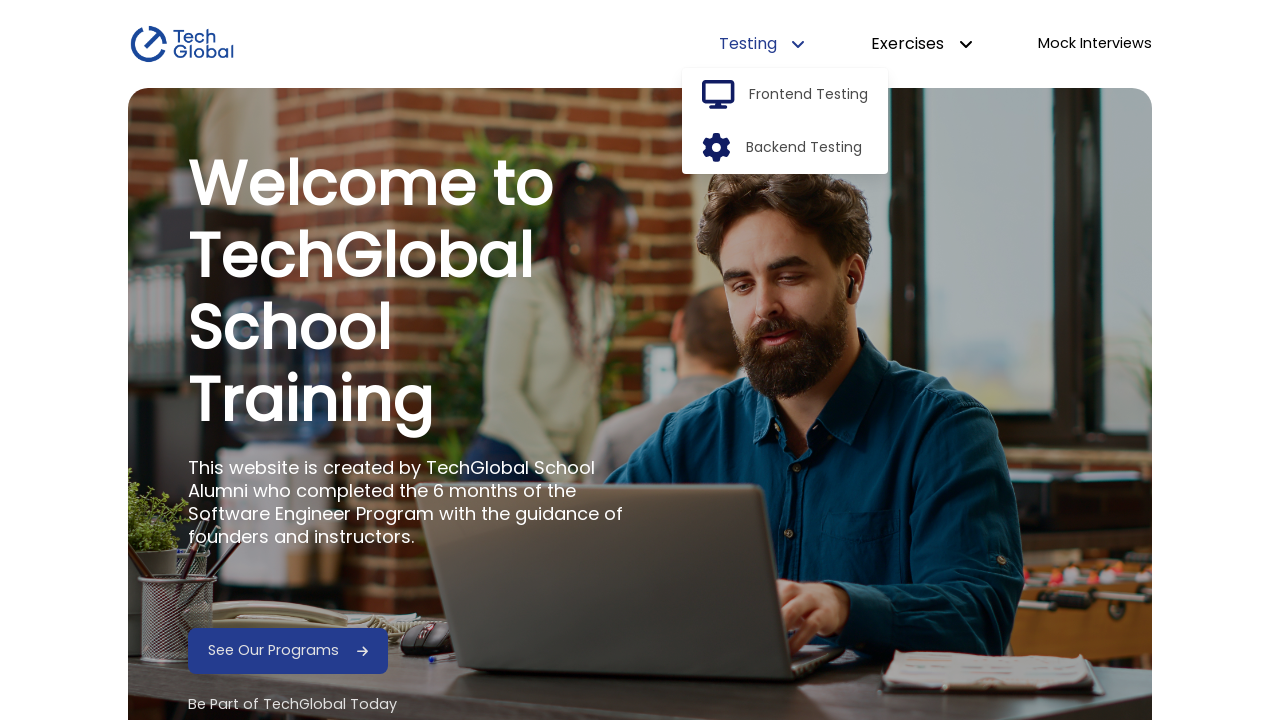

Clicked frontend option in dropdown at (809, 95) on #frontend-option
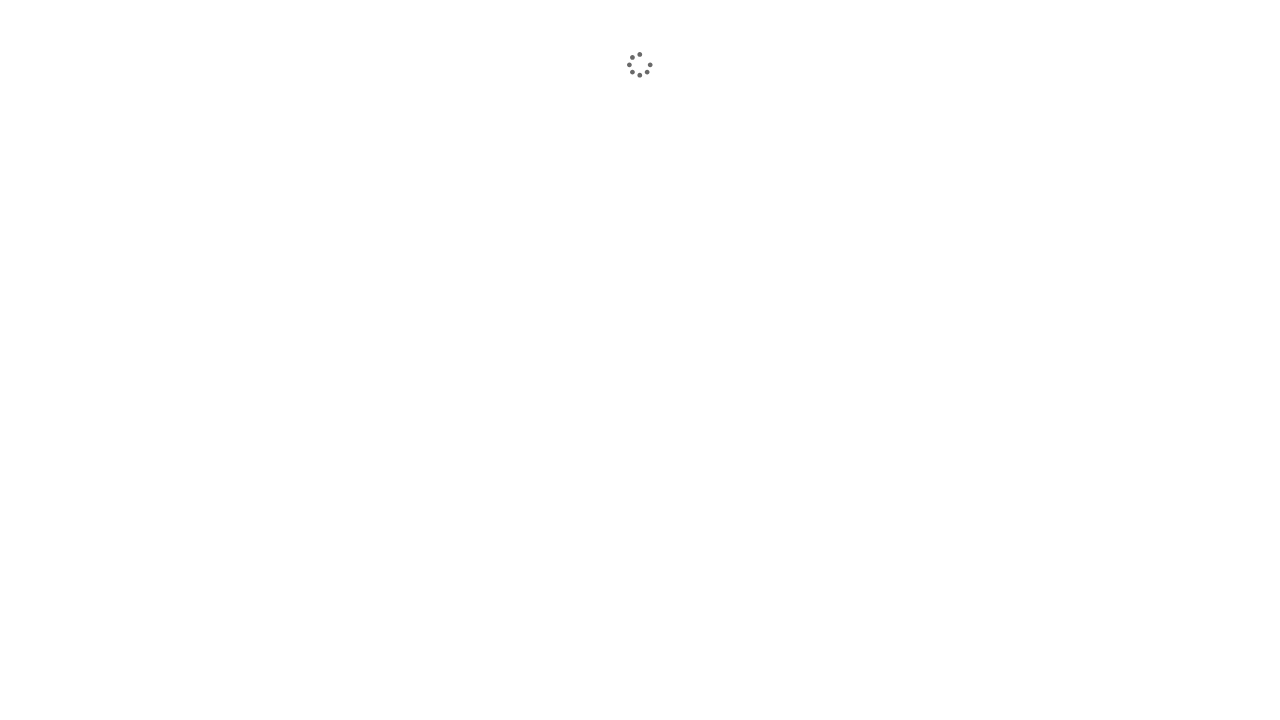

Clicked HTML Elements link at (215, 340) on a:has-text('HTML Elements')
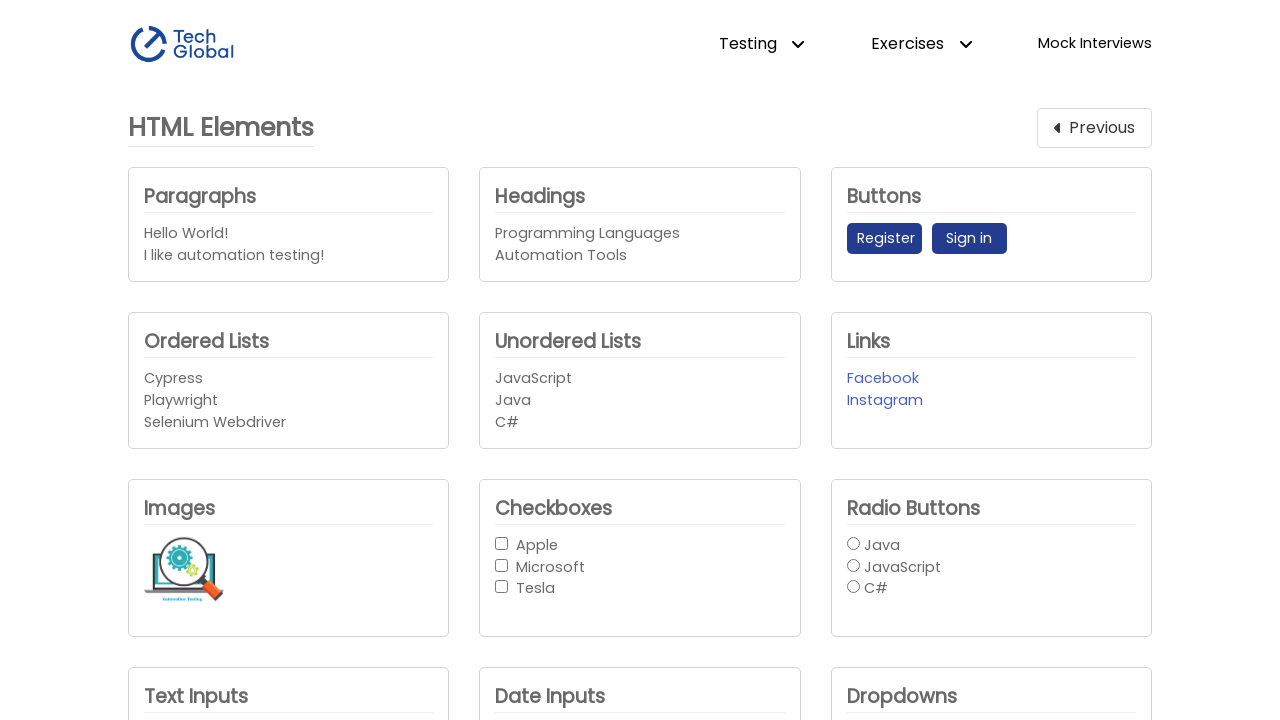

Set viewport size to 1920x1080
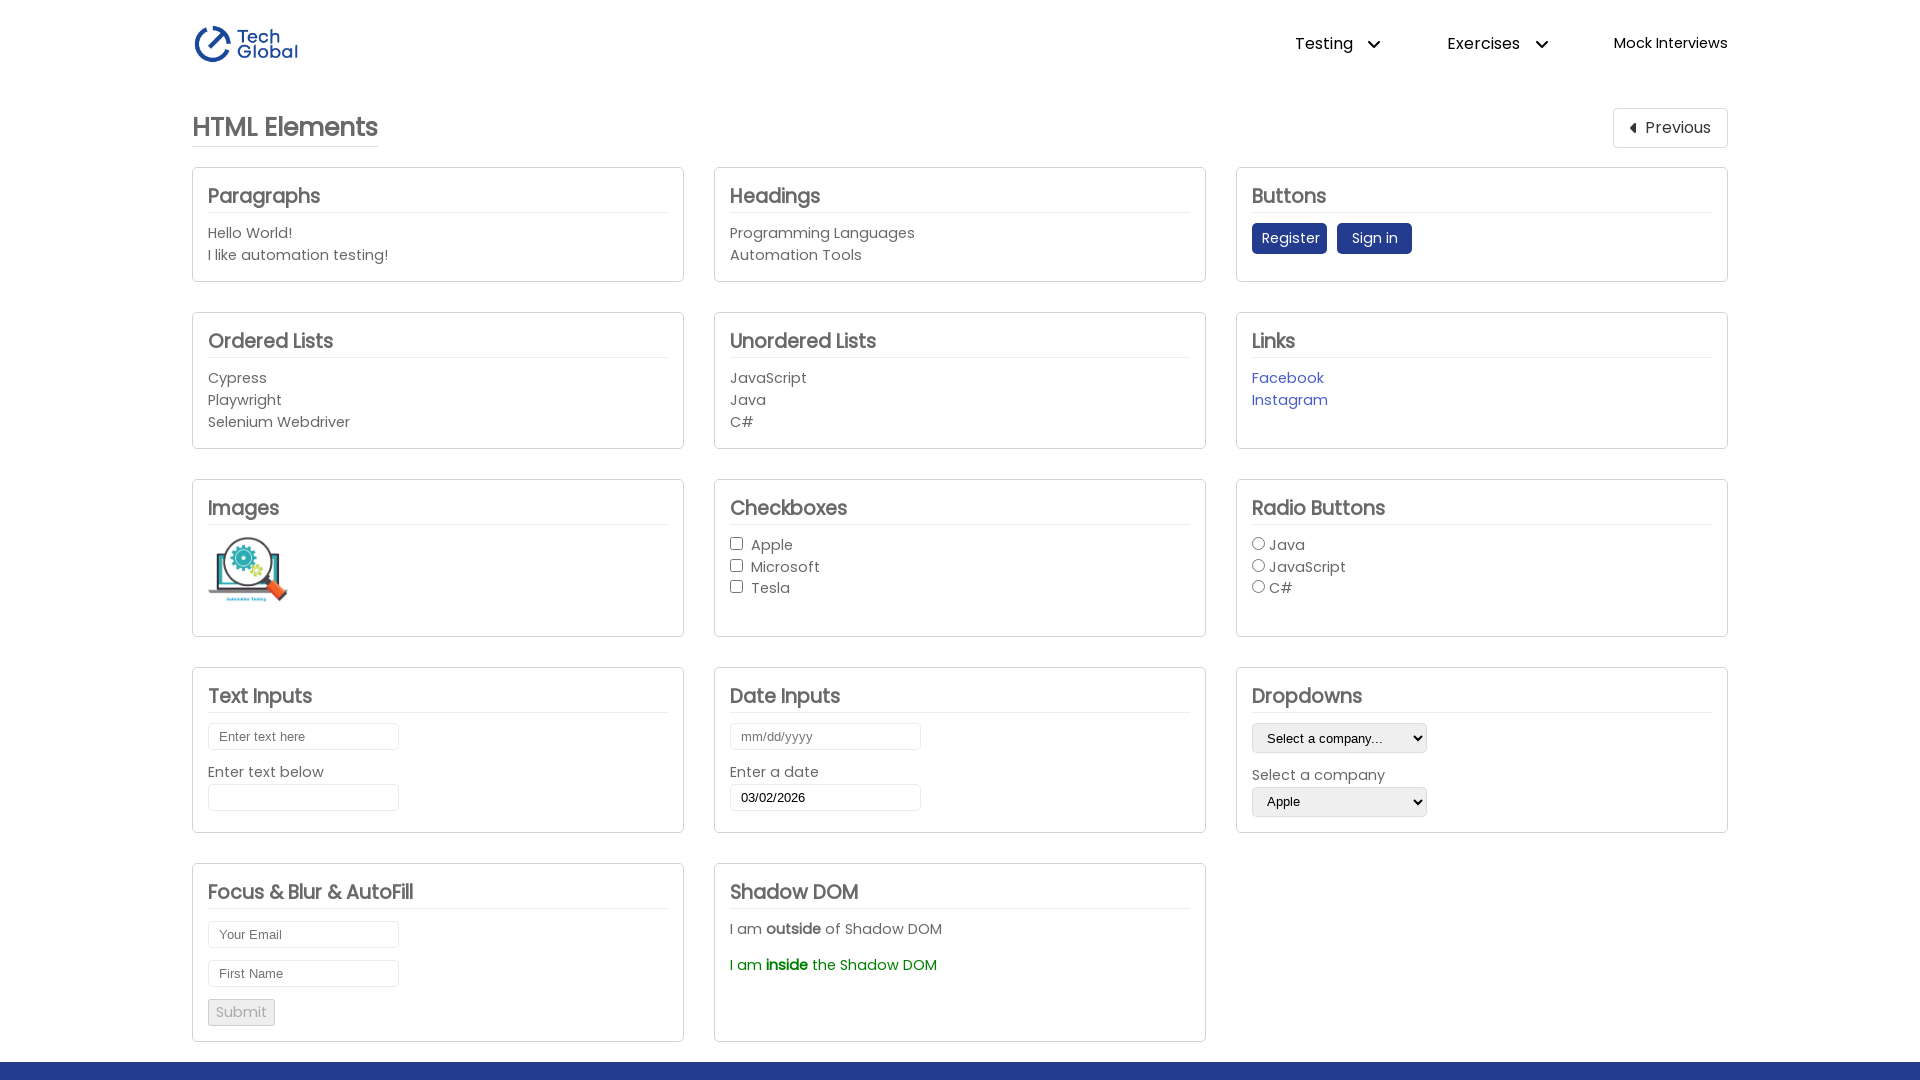

Filled email input field with 'TechGlobal@gmail.com' on input[placeholder='Your Email']
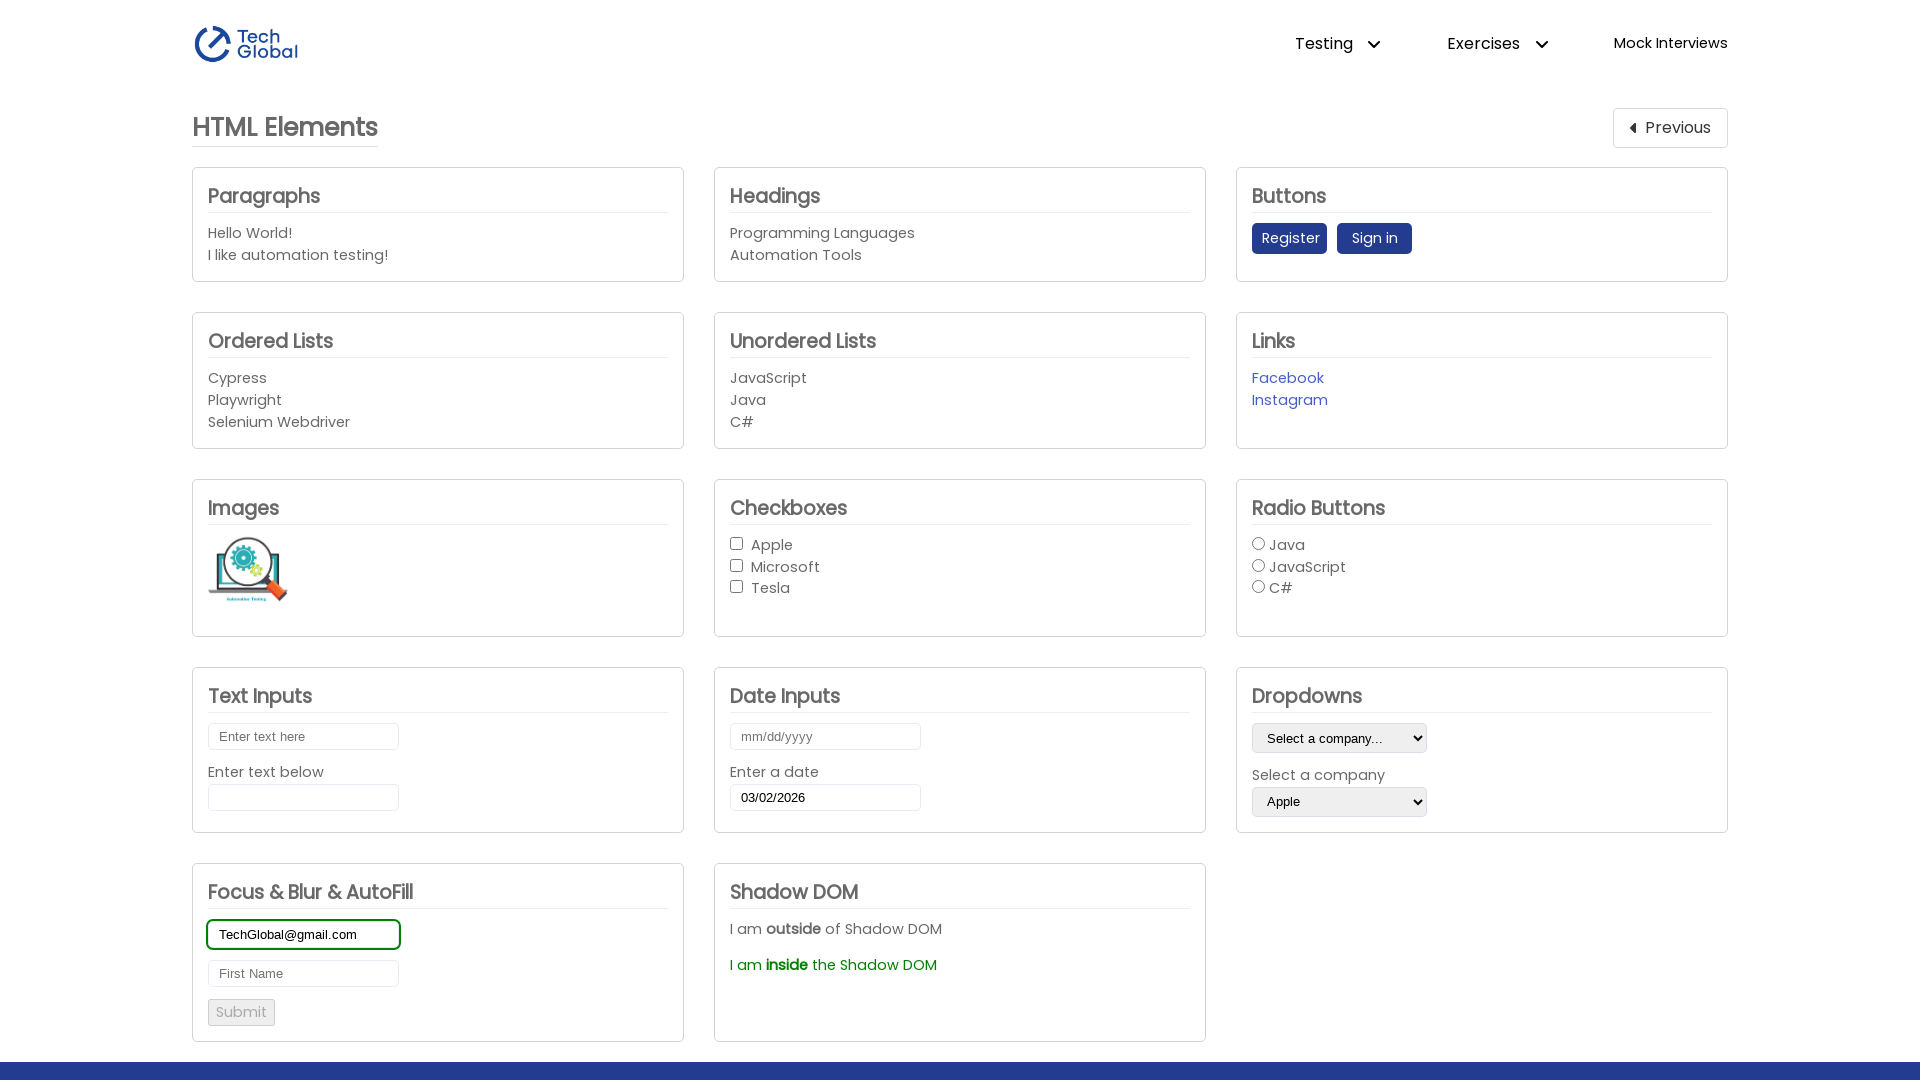

Verified email input contains correct value
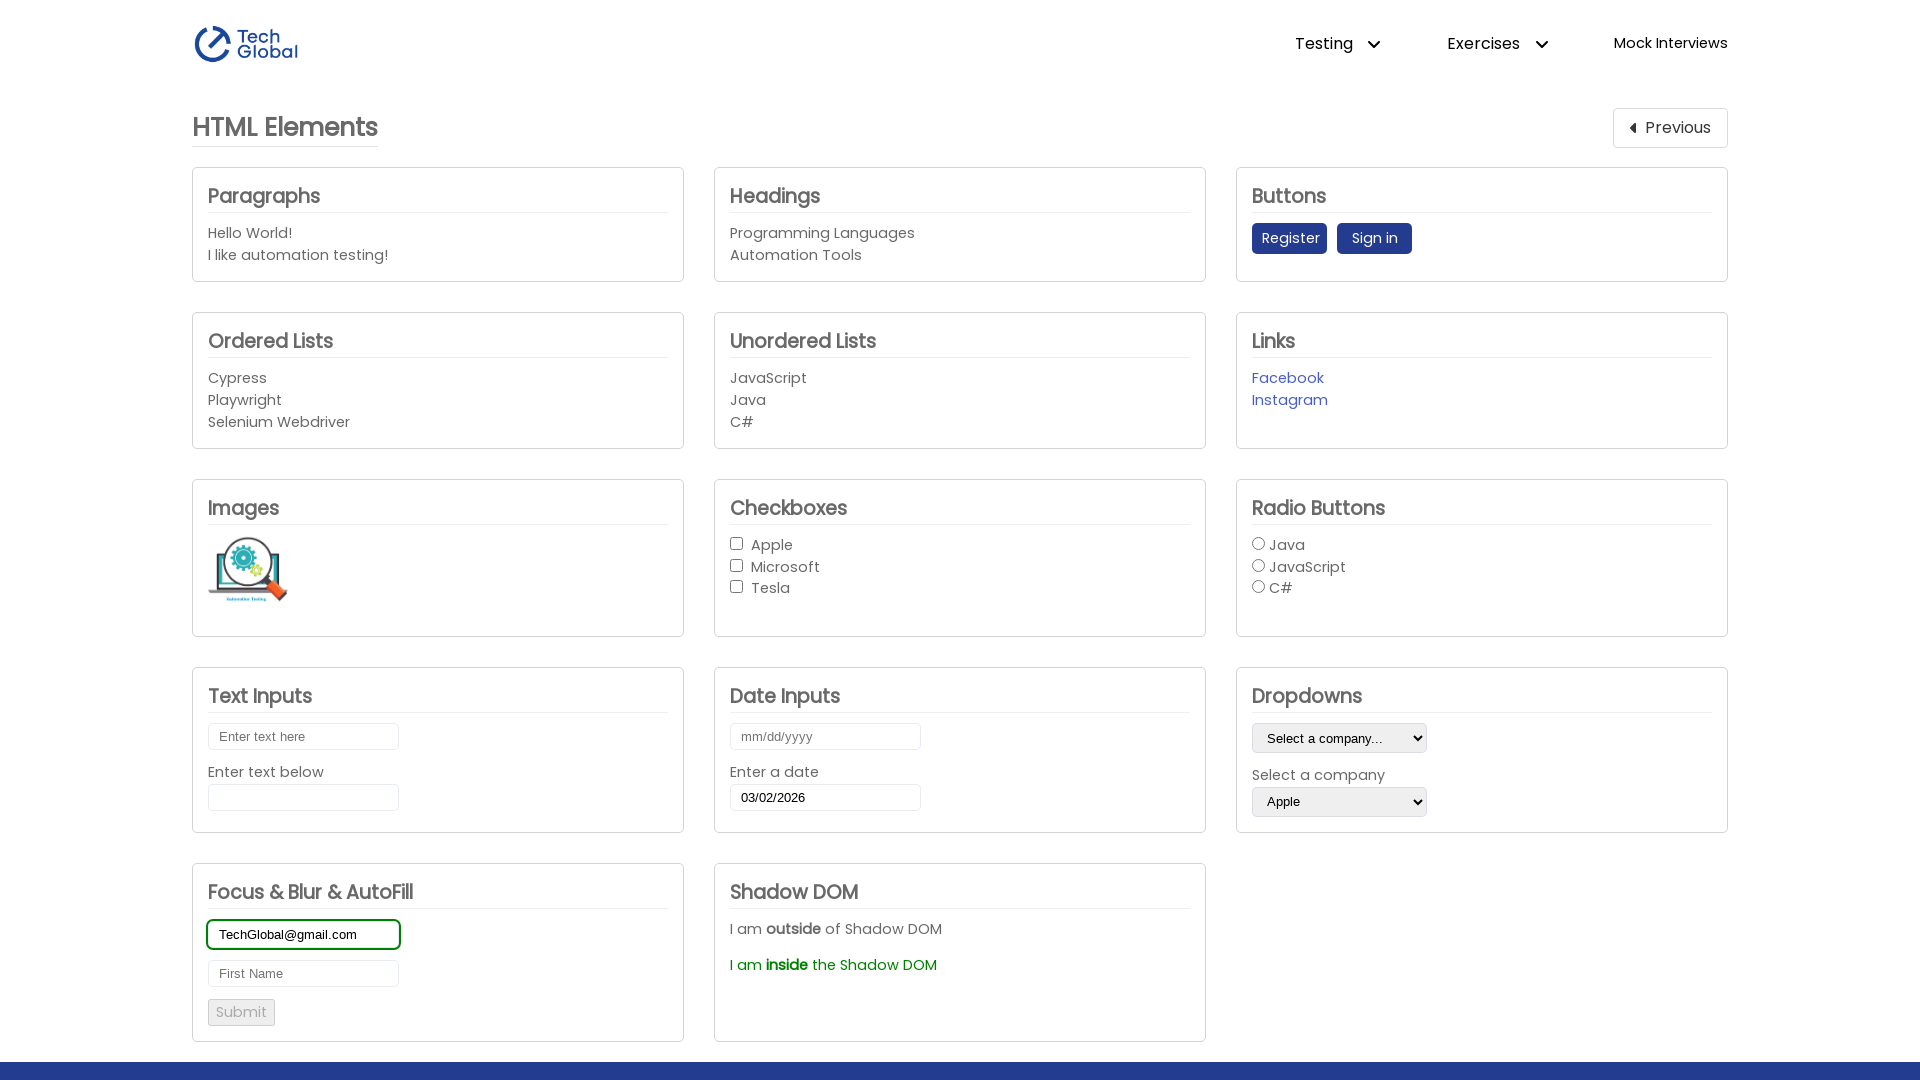

Cleared the email input field on input[placeholder='Your Email']
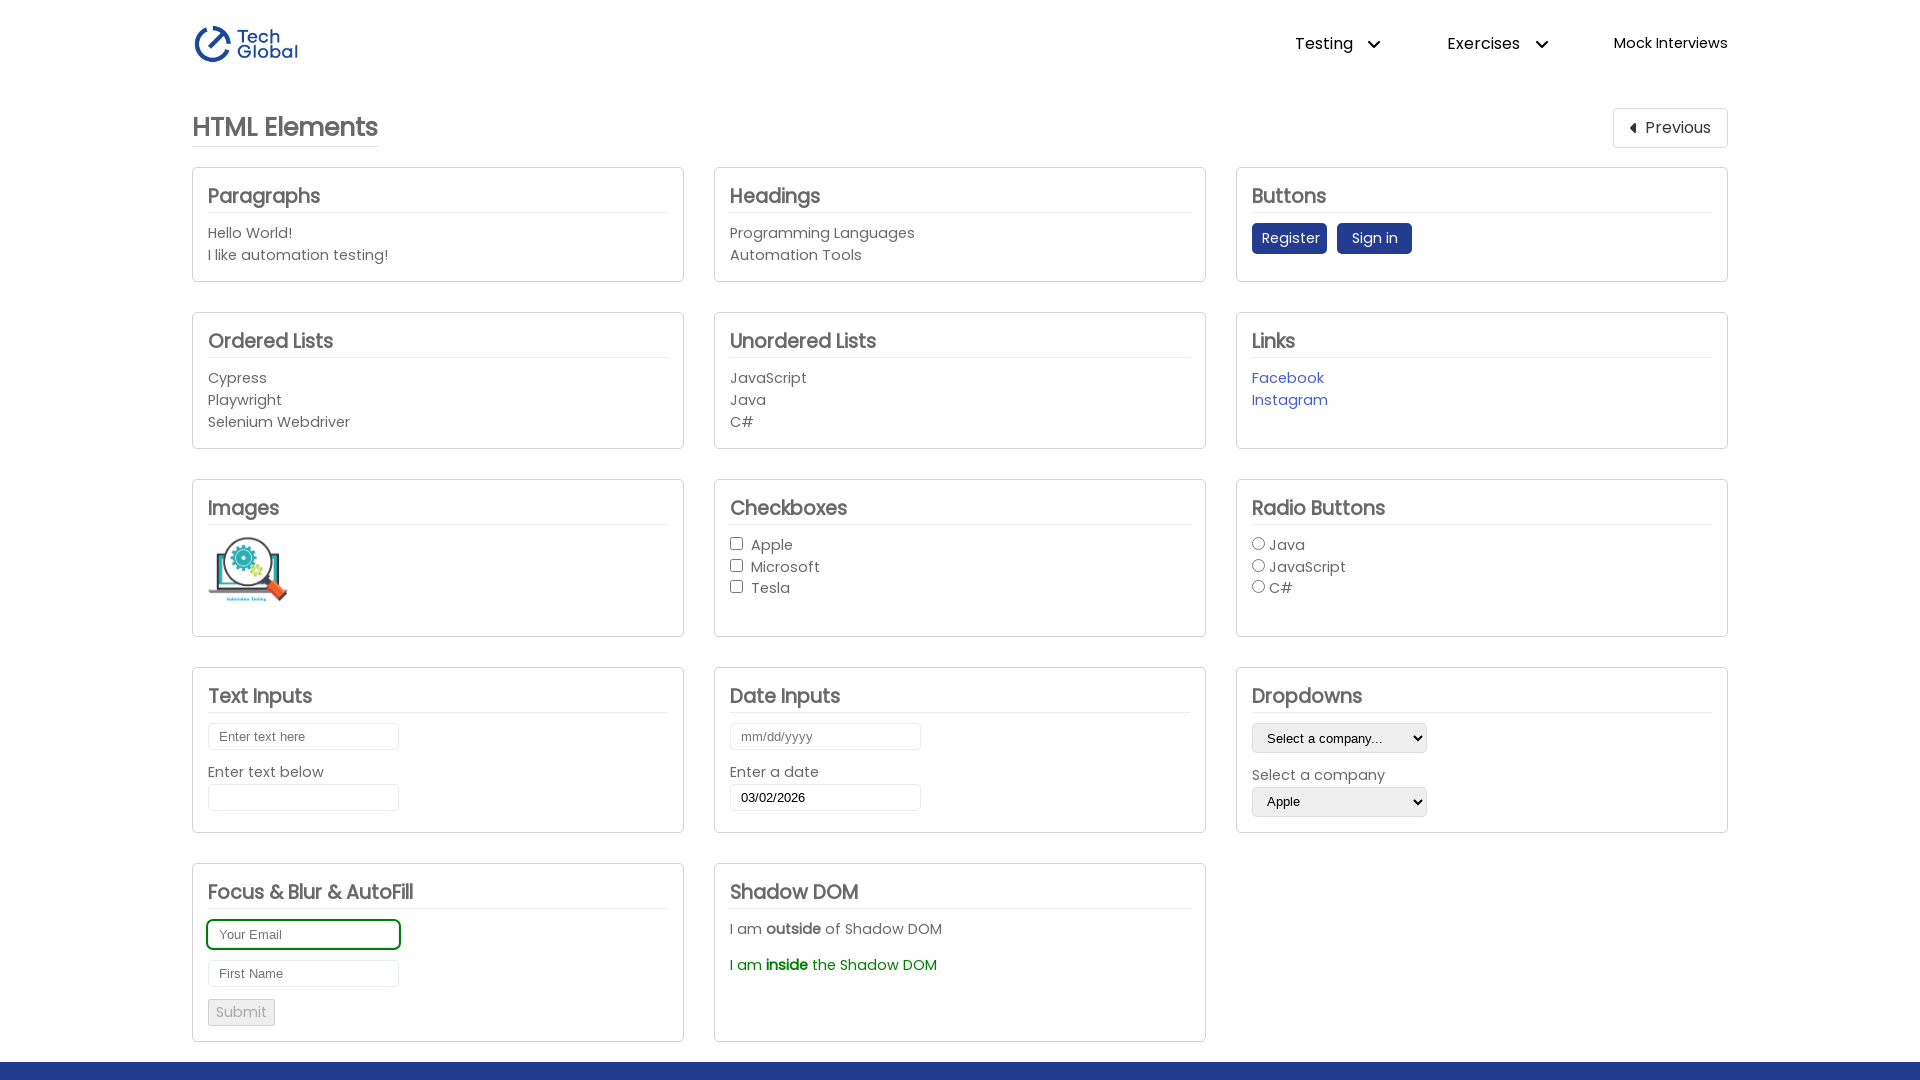

Verified email input field is now empty
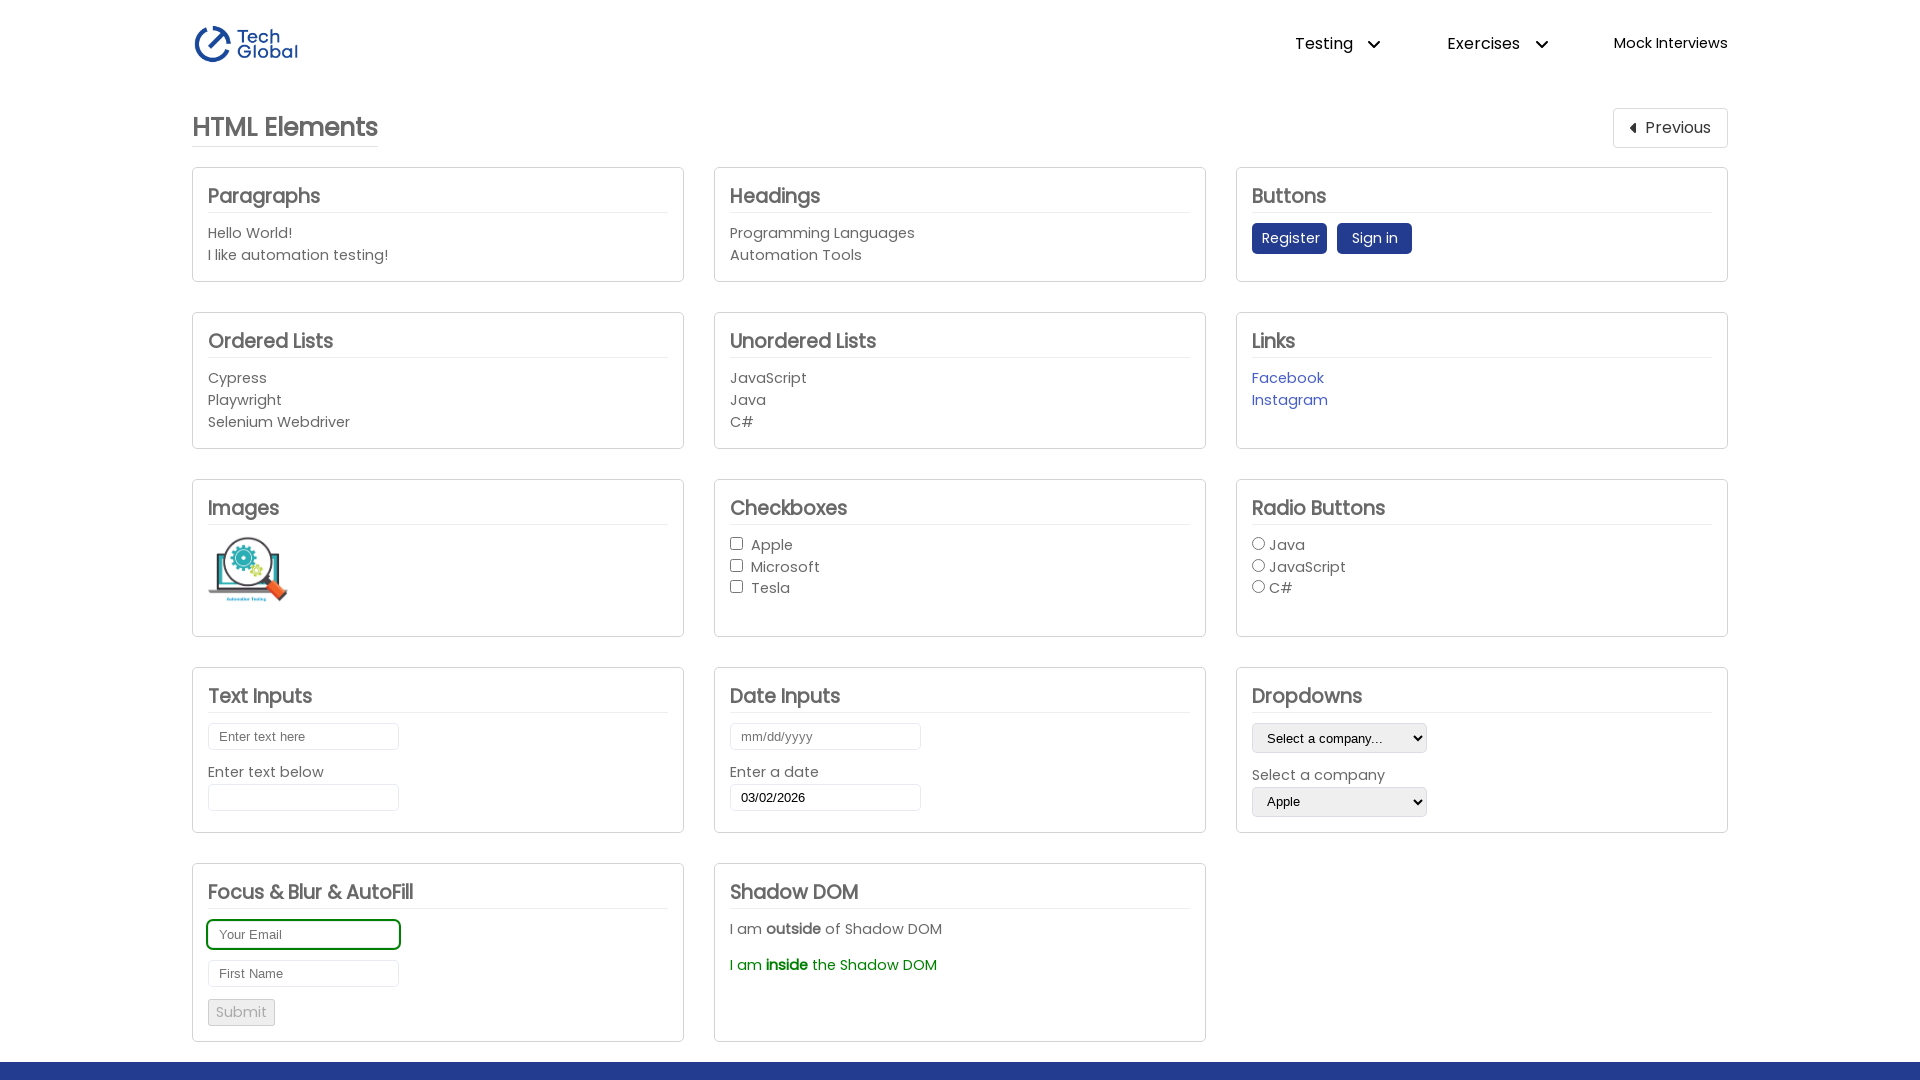

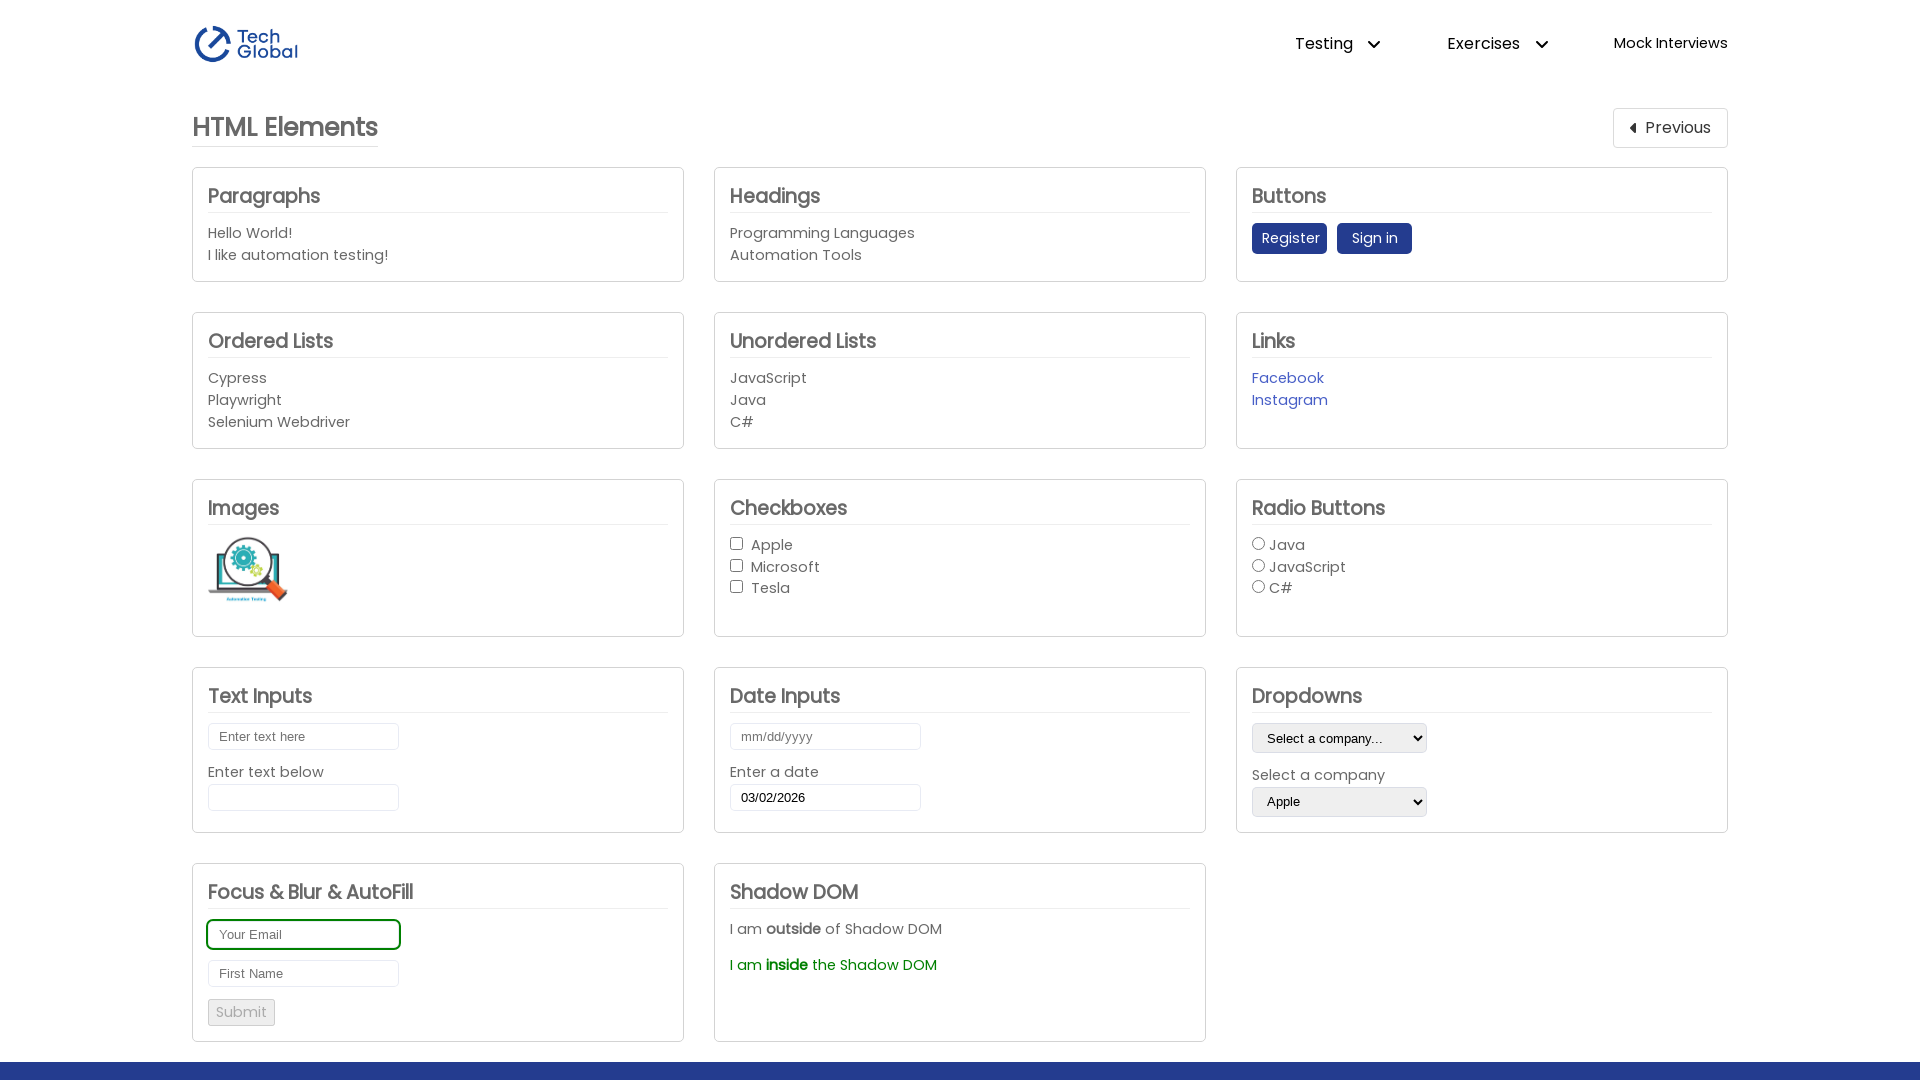